Tests that form elements (email textbox, education textbox, age radio button) are displayed and fills them with text

Starting URL: https://automationfc.github.io/basic-form/index.html

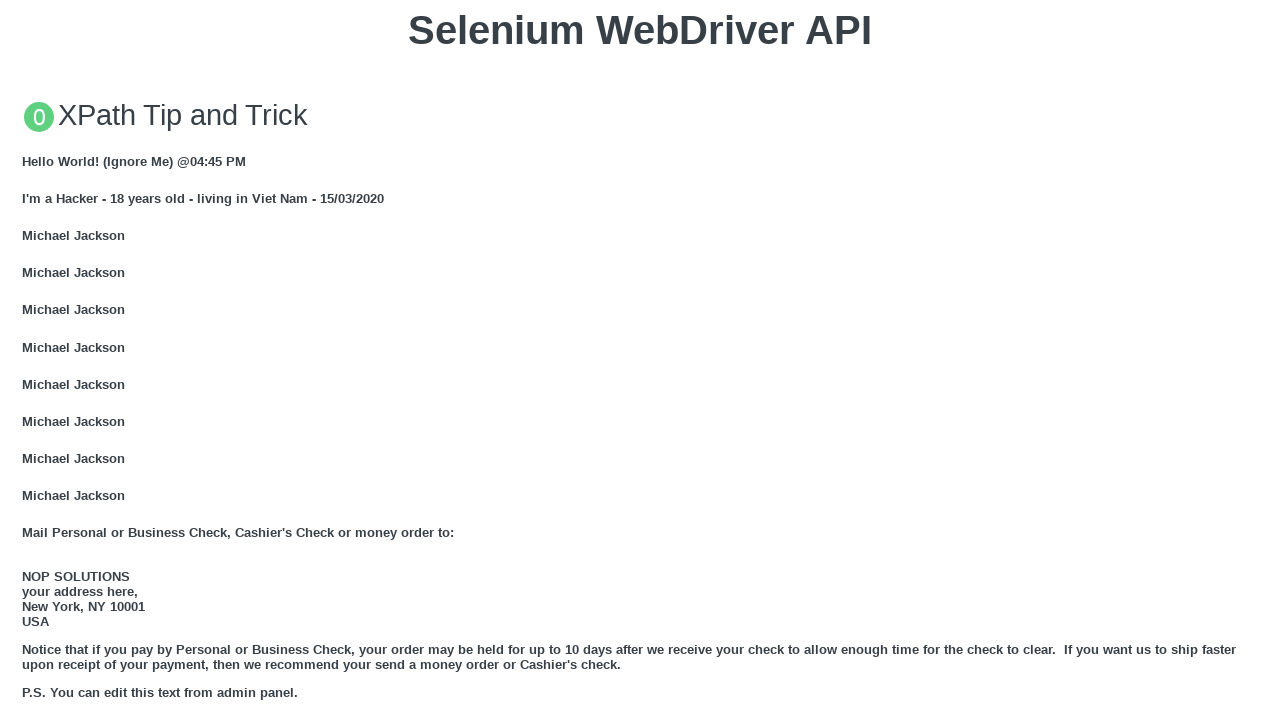

Navigated to basic form page
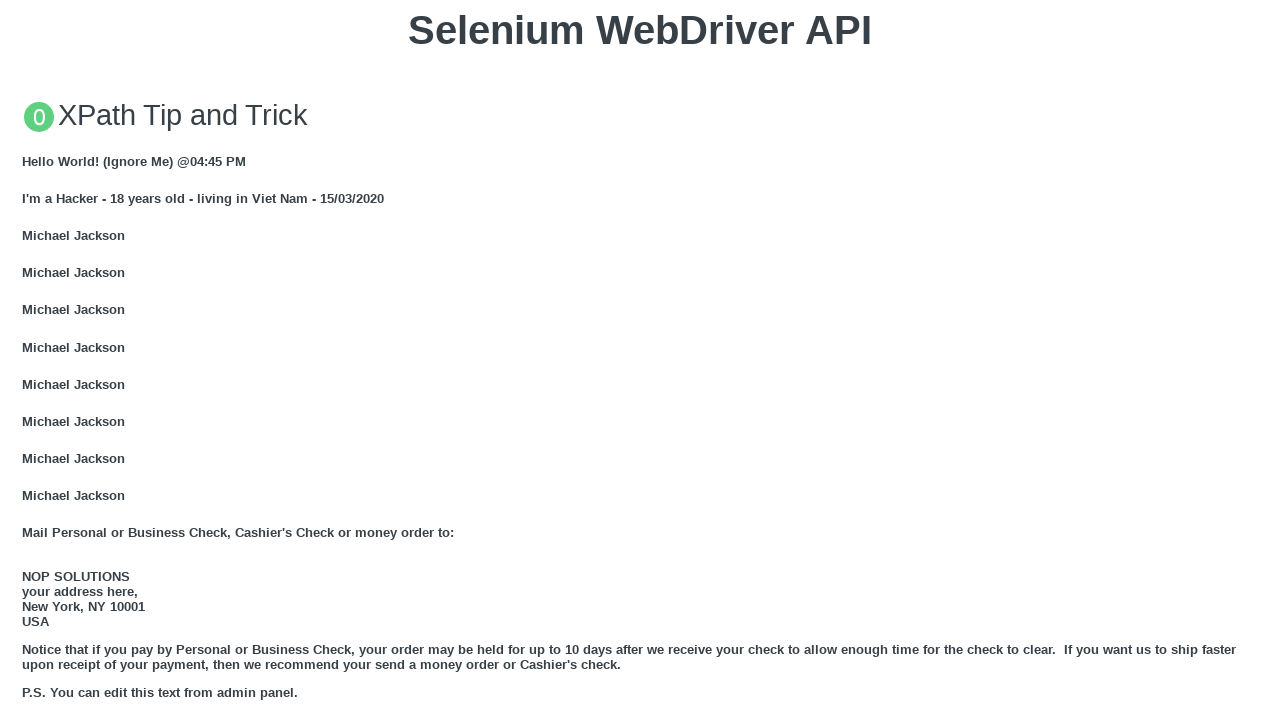

Located email textbox element
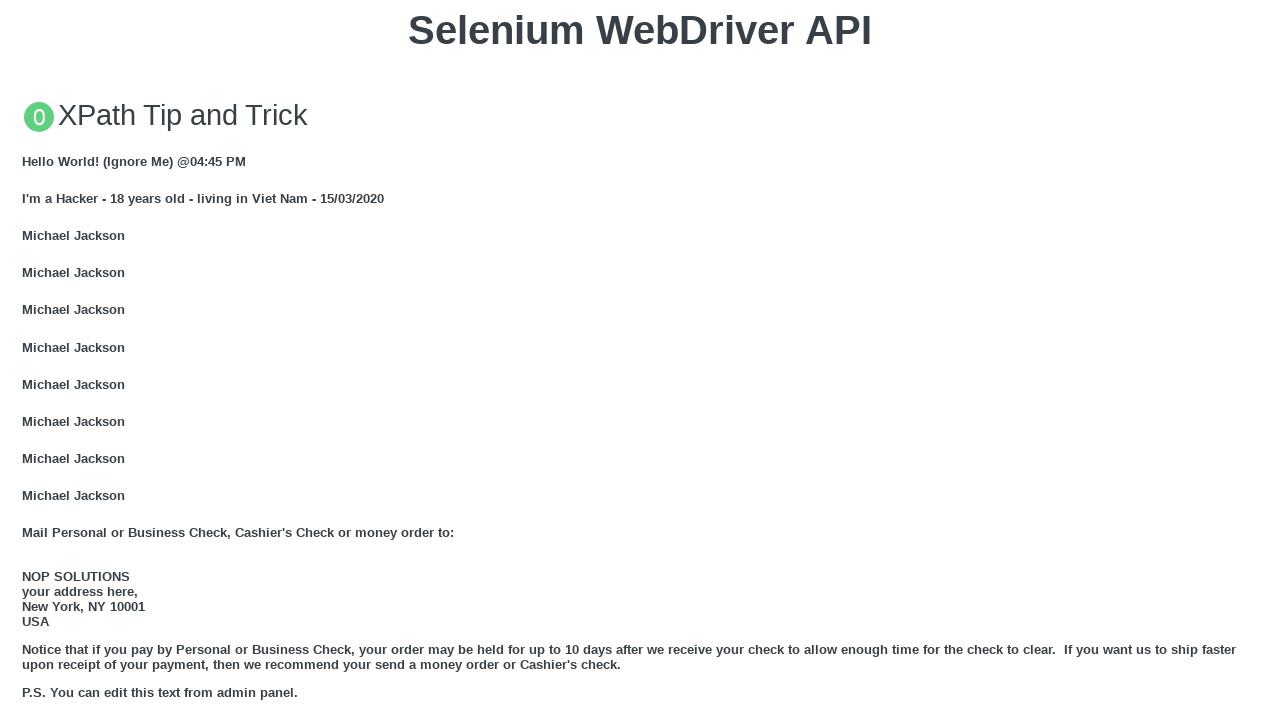

Verified email textbox is displayed
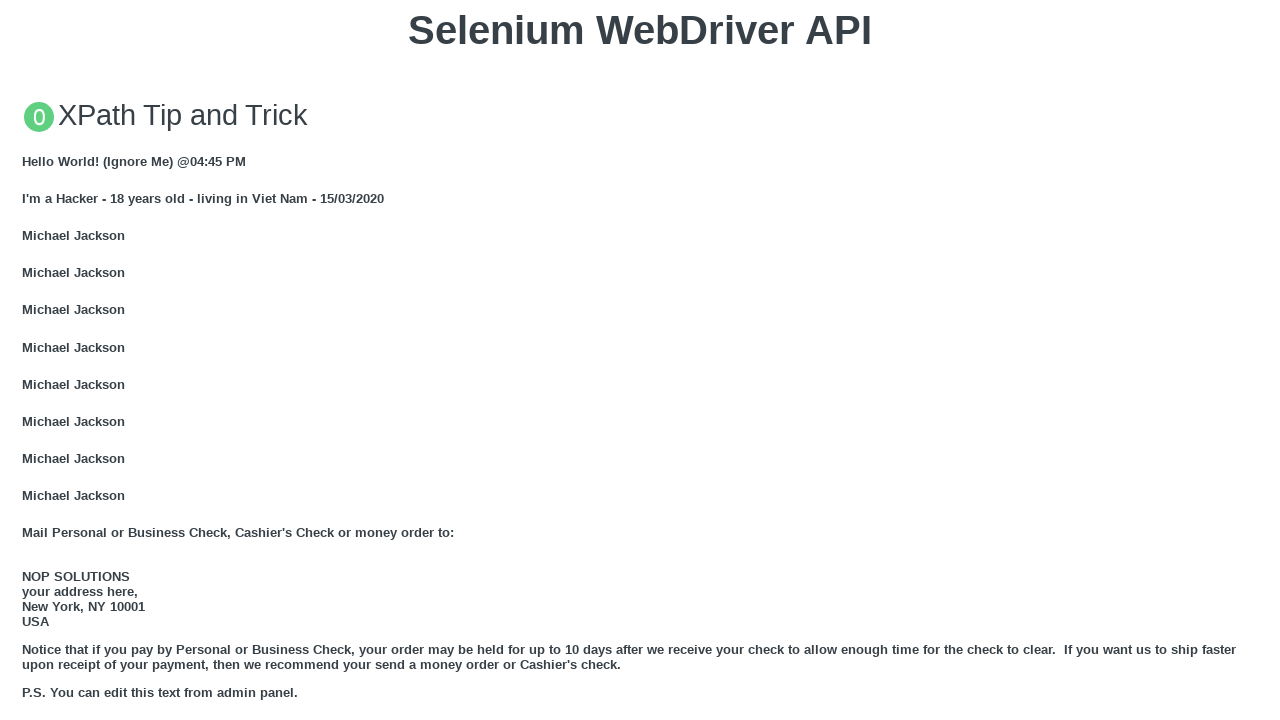

Filled email textbox with 'Automation Testing' on input#mail
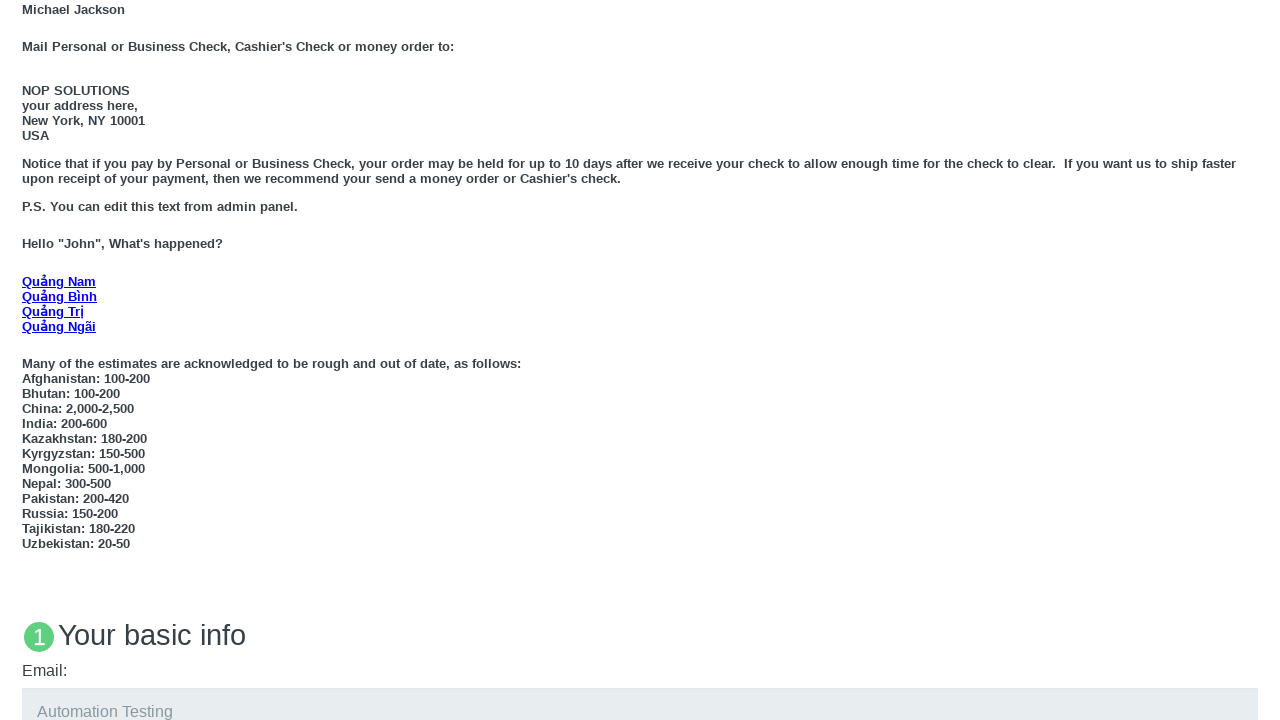

Located education textbox element
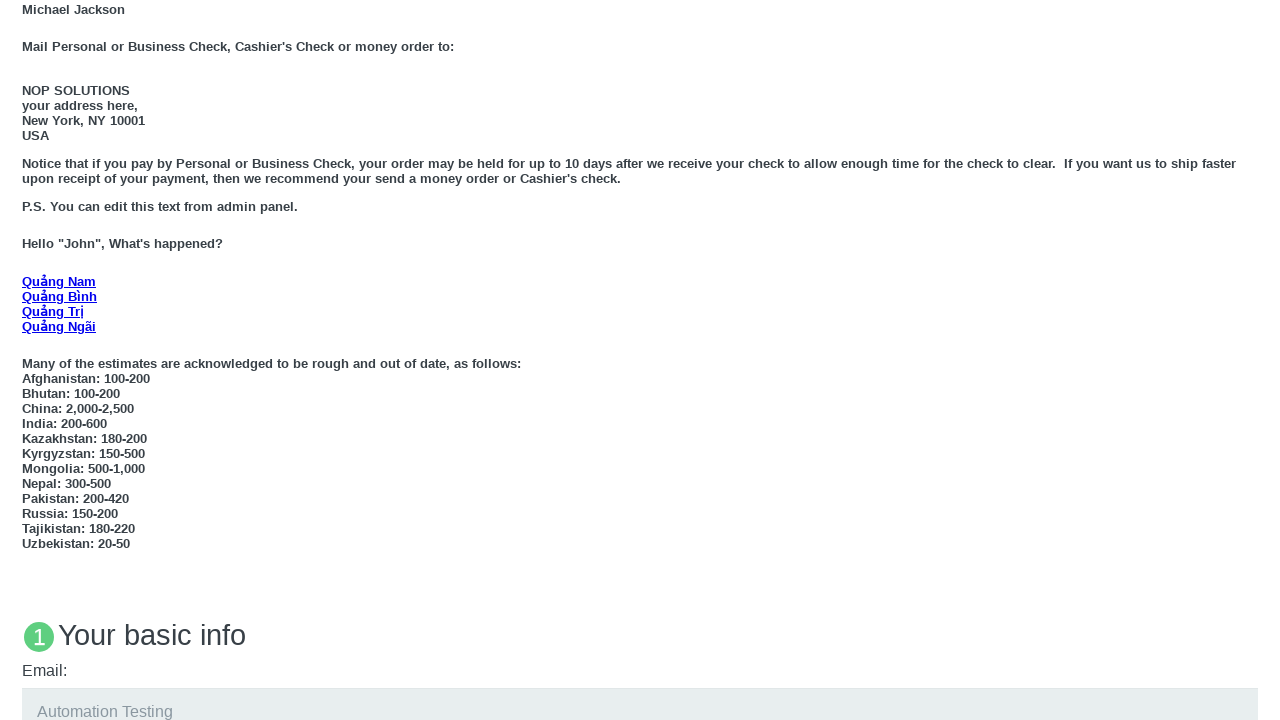

Verified education textbox is displayed
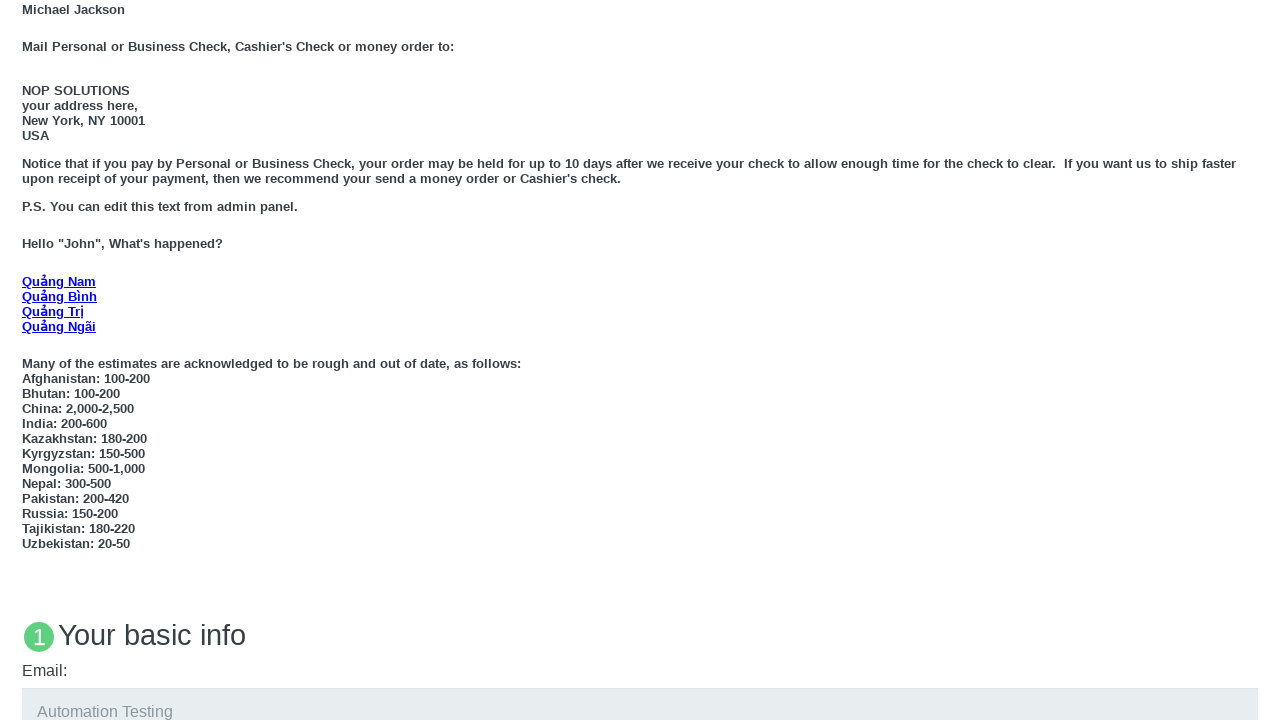

Filled education textbox with 'Automation Testing' on #edu
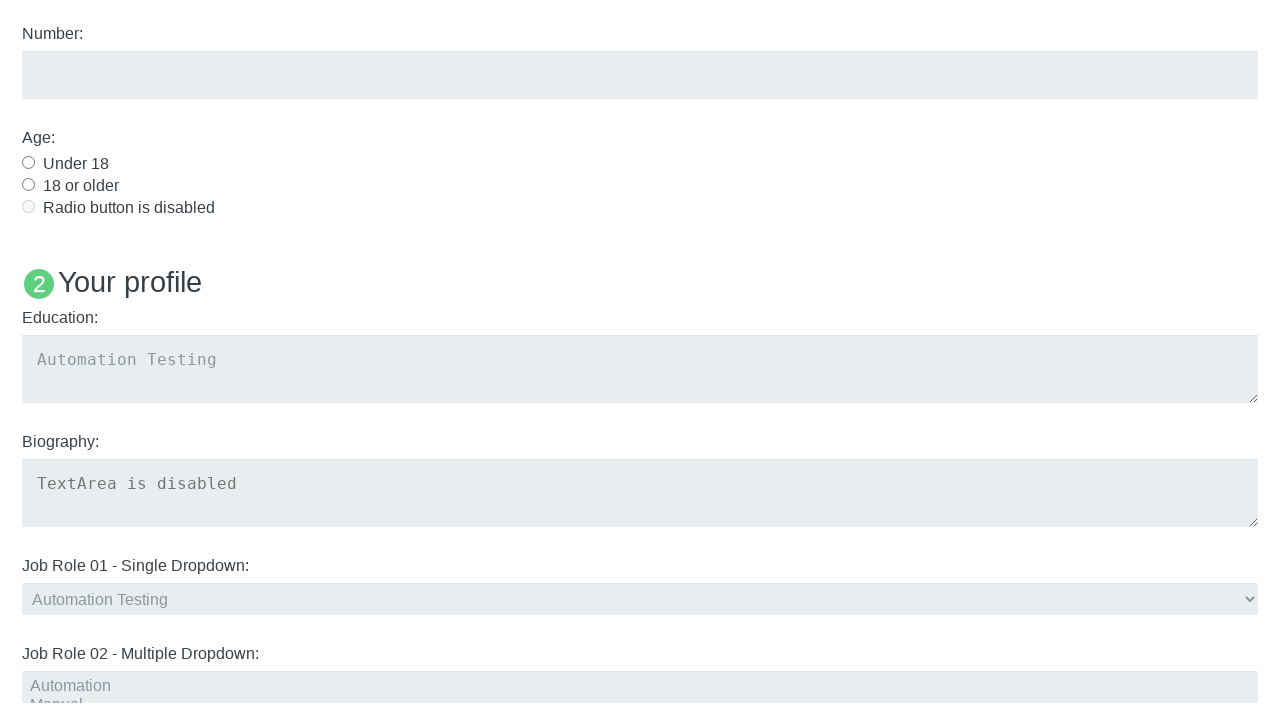

Located age radio button 'Under 18'
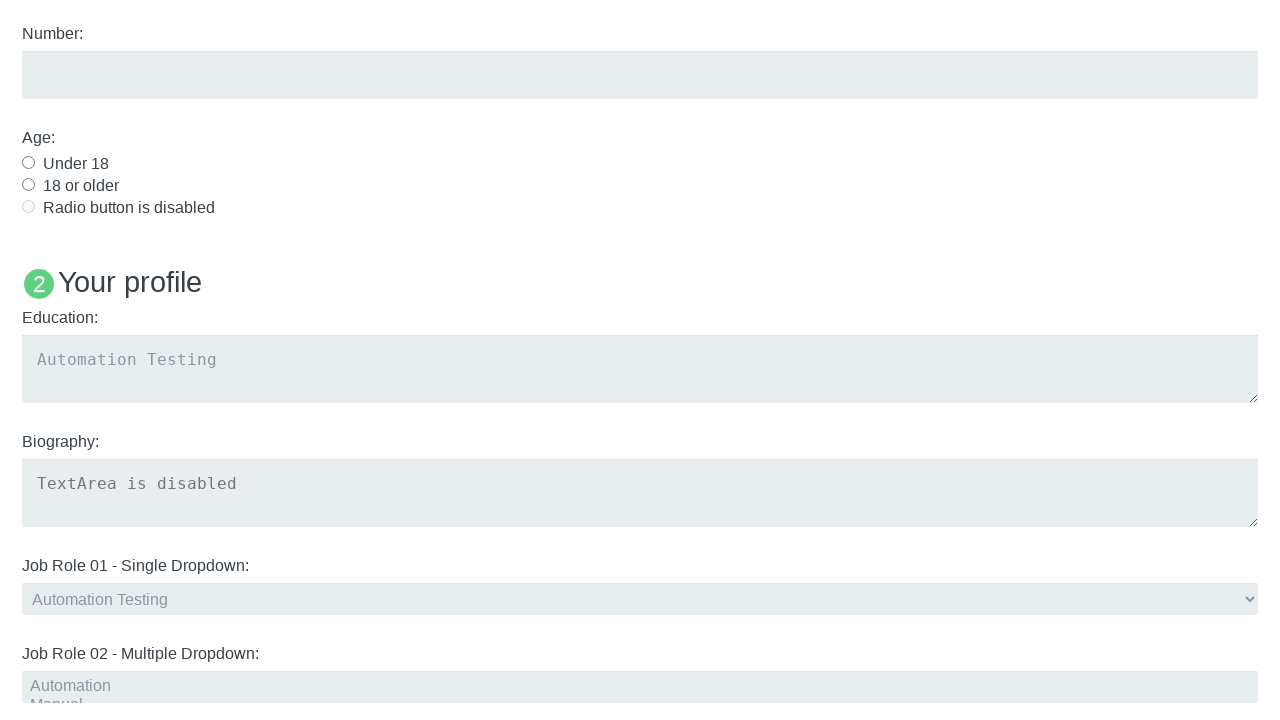

Verified age radio button is displayed
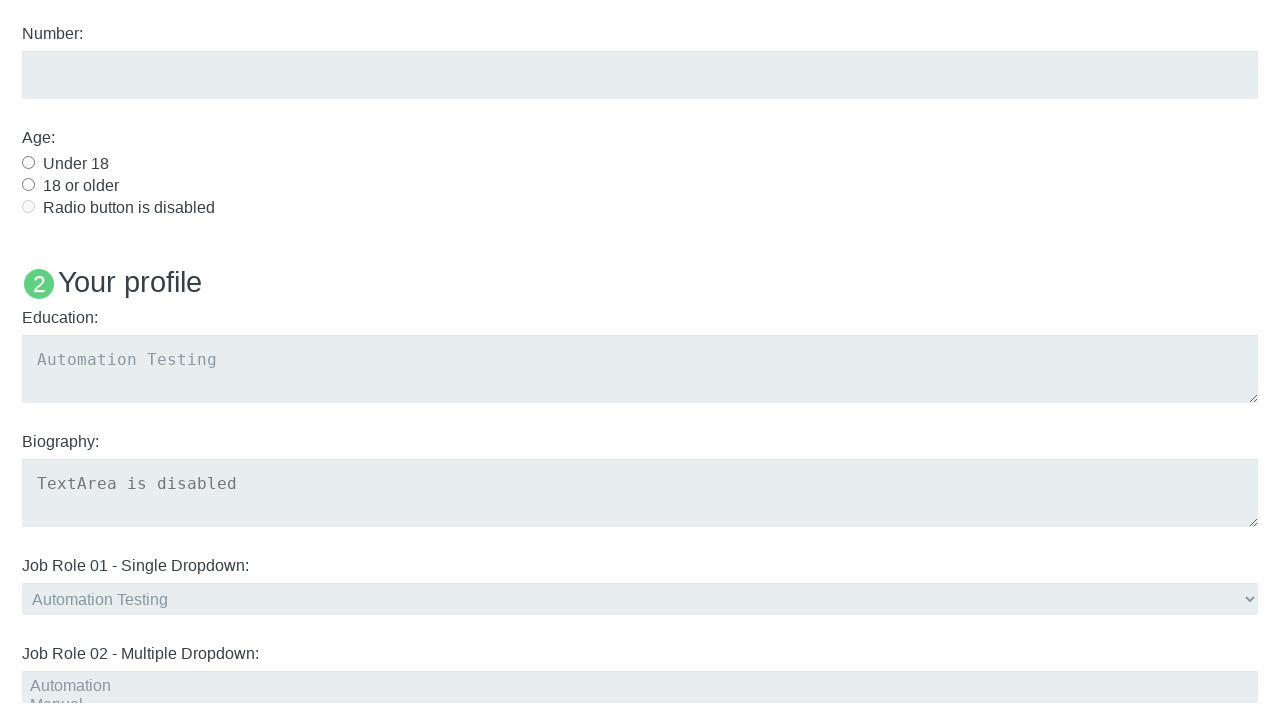

Clicked 'Under 18' radio button at (76, 163) on label:text('Under 18')
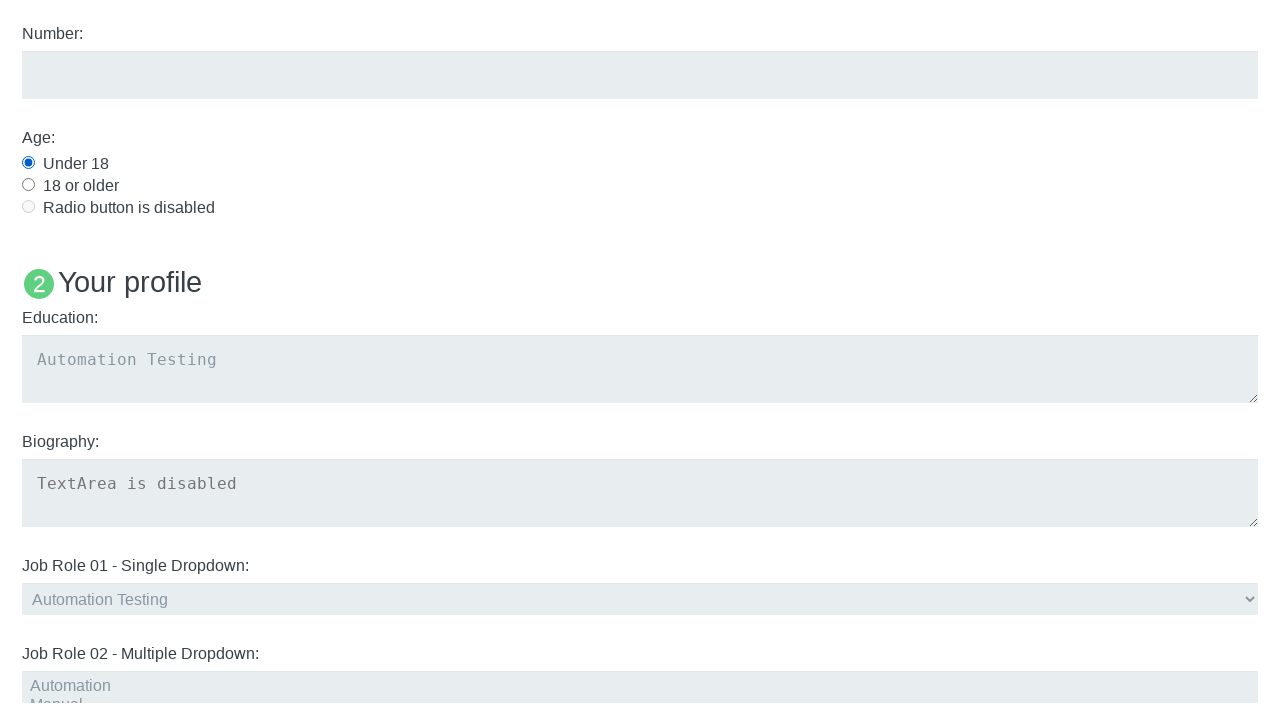

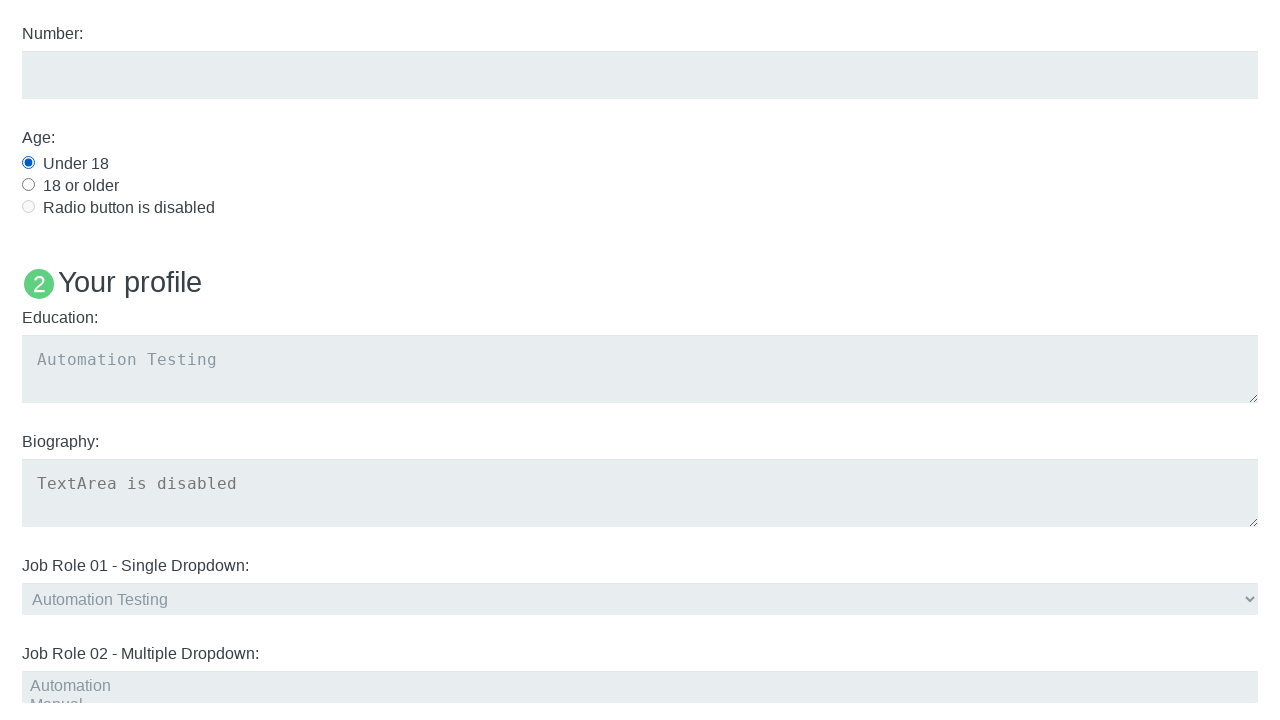